Navigates to the Ynet news website with certain resources blocked via Chrome DevTools

Starting URL: https://www.ynet.co.il/

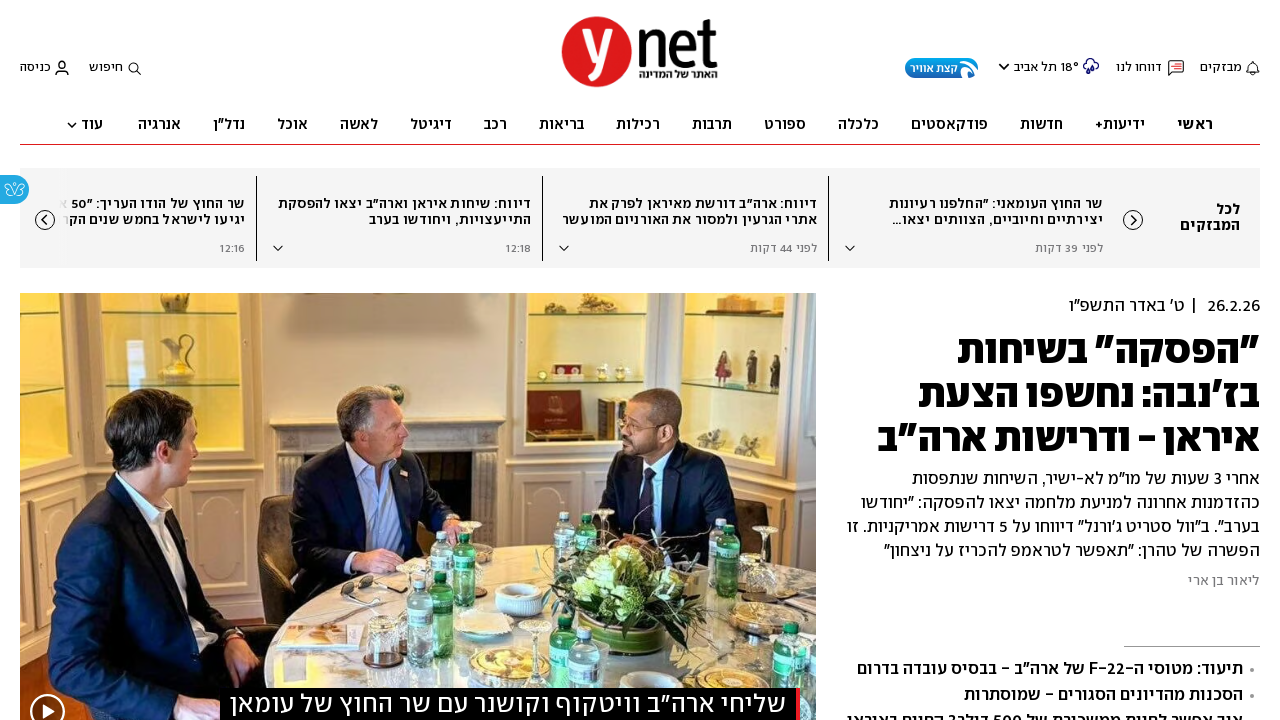

Waited for Ynet news website to reach networkidle state with blocked resources
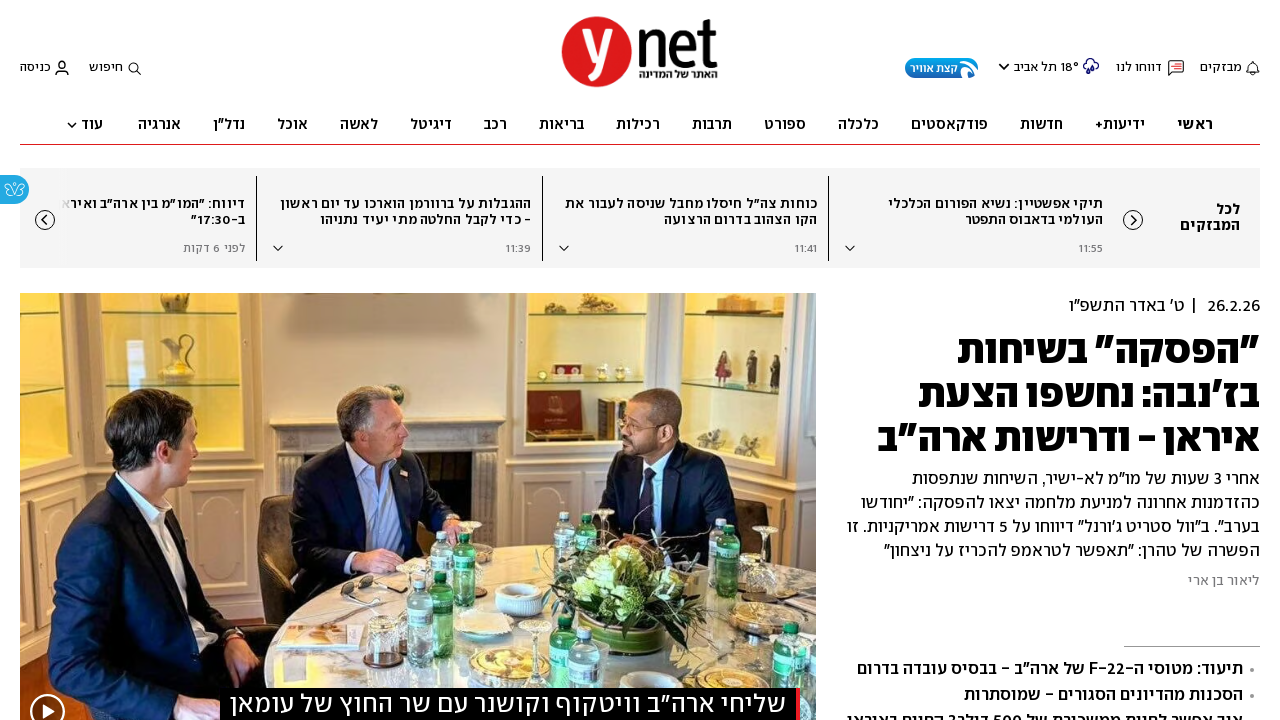

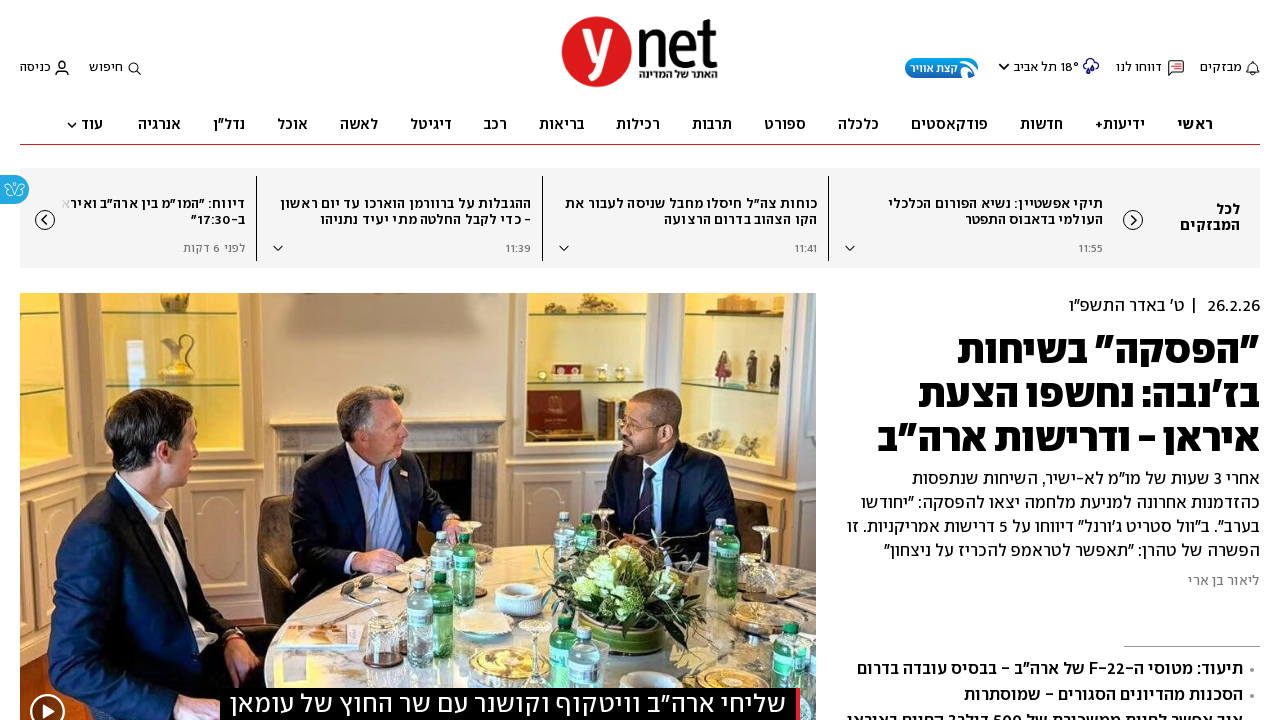